Tests calendar date picker functionality by selecting a specific date (June 15, 2027) and validating that the input fields correctly display the selected month, day, and year values.

Starting URL: https://rahulshettyacademy.com/seleniumPractise/#/offers

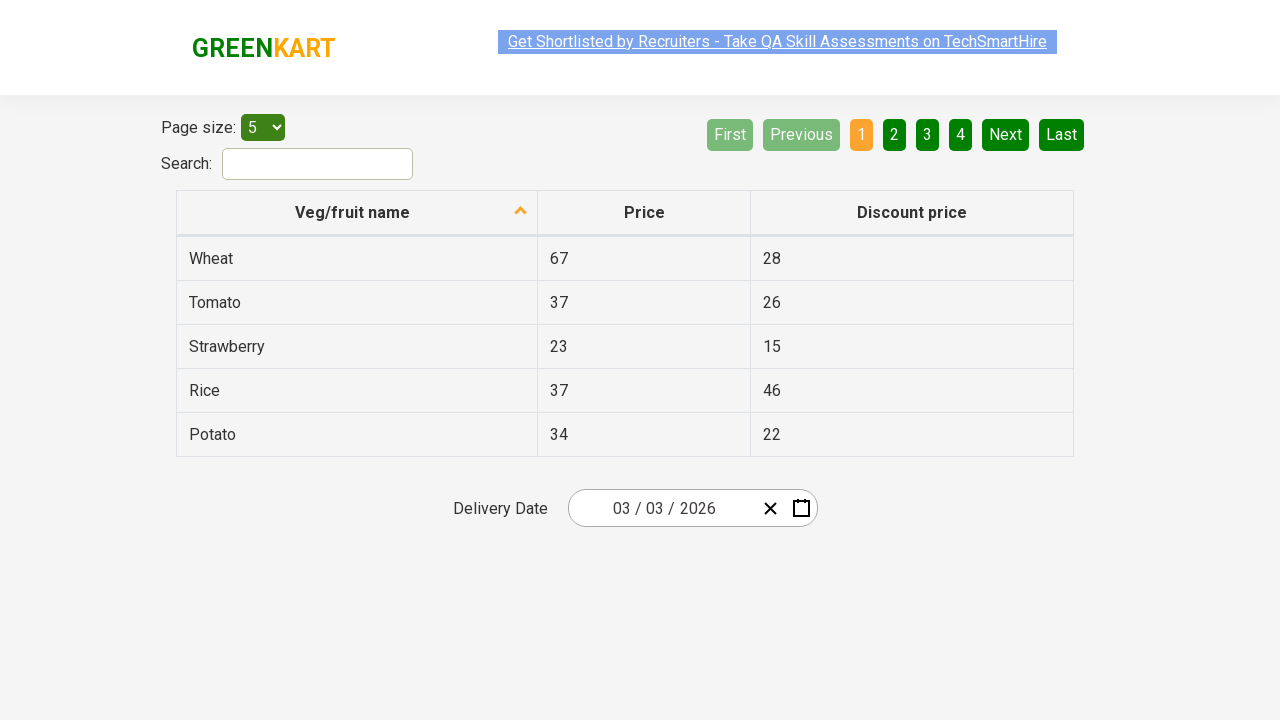

Clicked calendar input to open date picker at (662, 508) on .react-date-picker__inputGroup
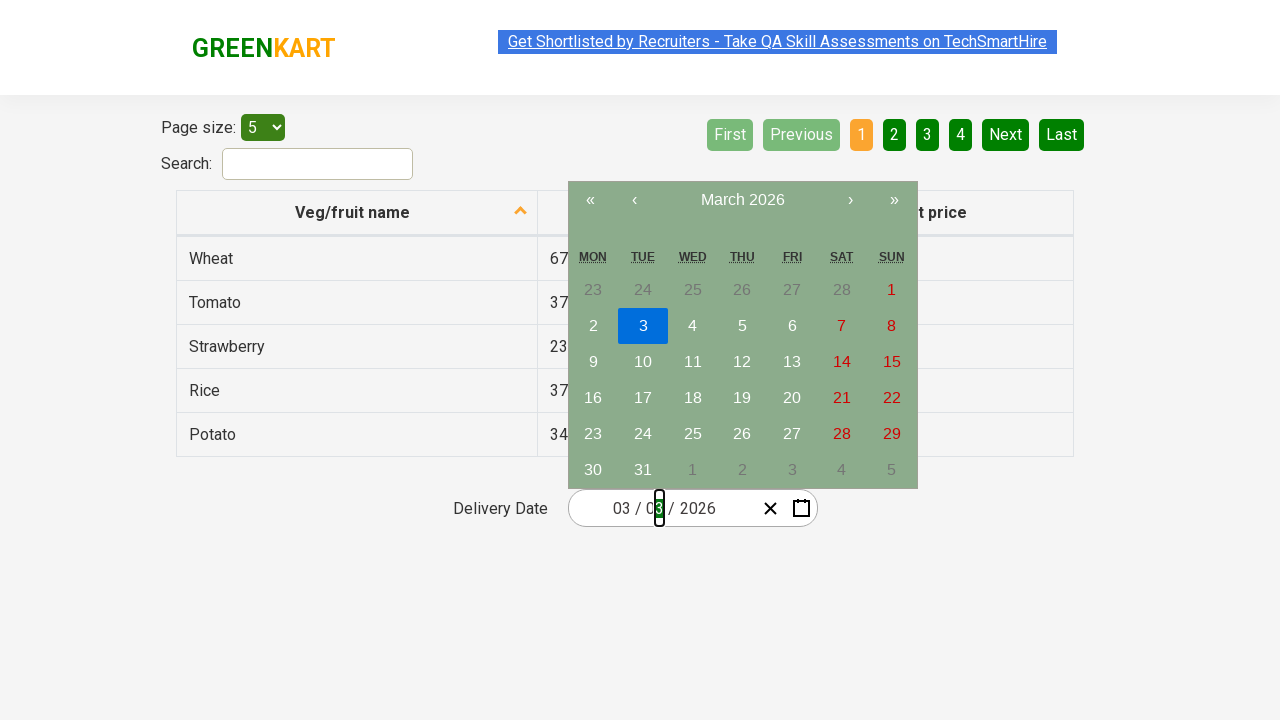

Clicked calendar navigation label (first time) to navigate to month view at (742, 200) on .react-calendar__navigation__label
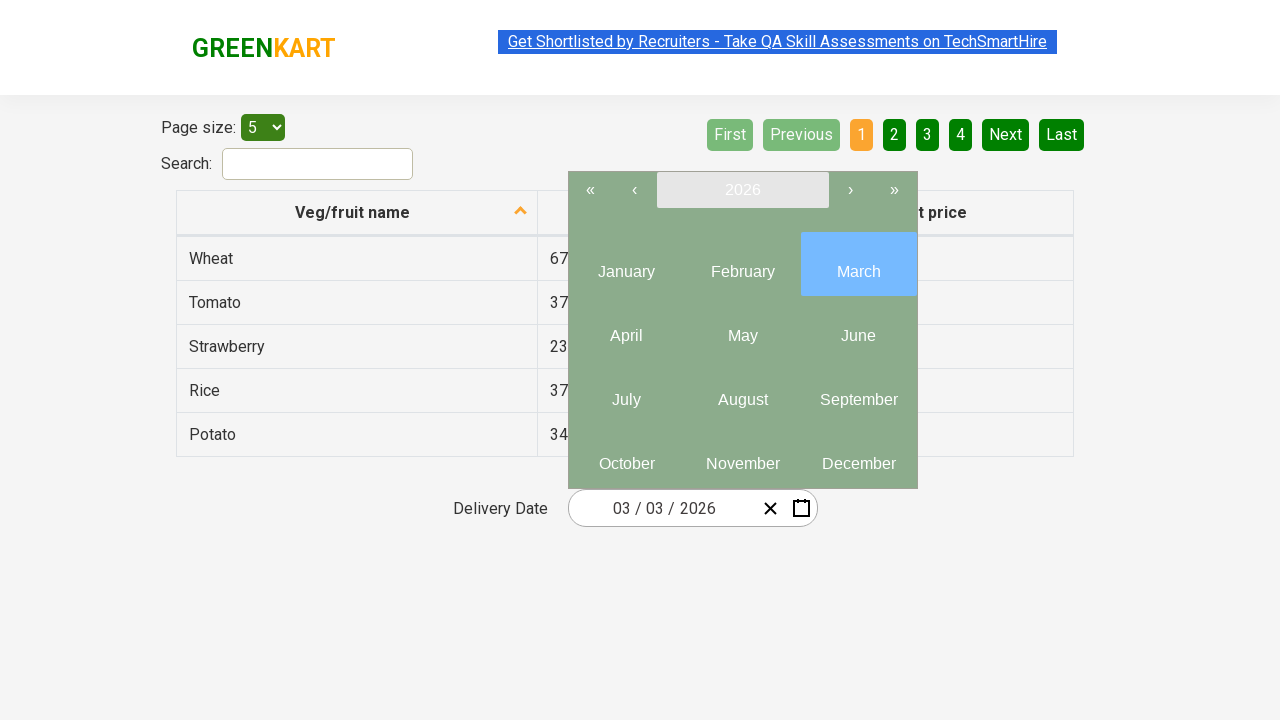

Clicked calendar navigation label (second time) to navigate to year view at (742, 190) on .react-calendar__navigation__label
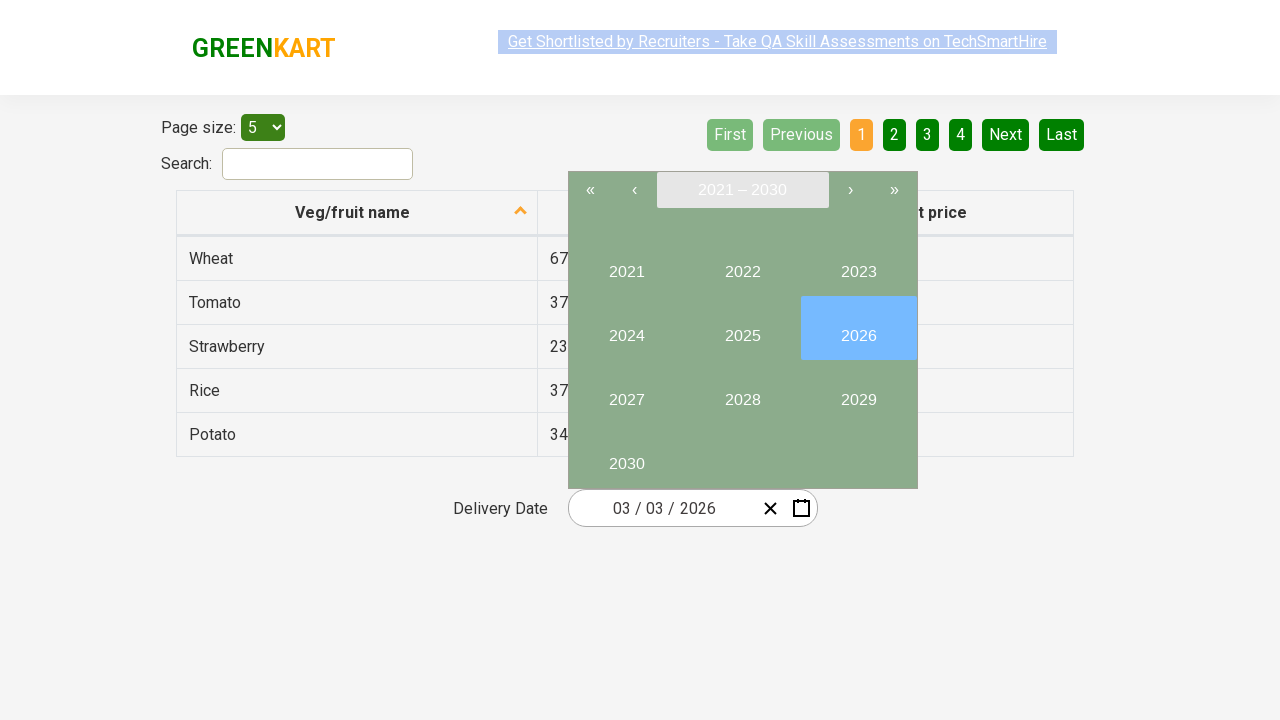

Selected year 2027 from calendar at (626, 392) on internal:text="2027"i
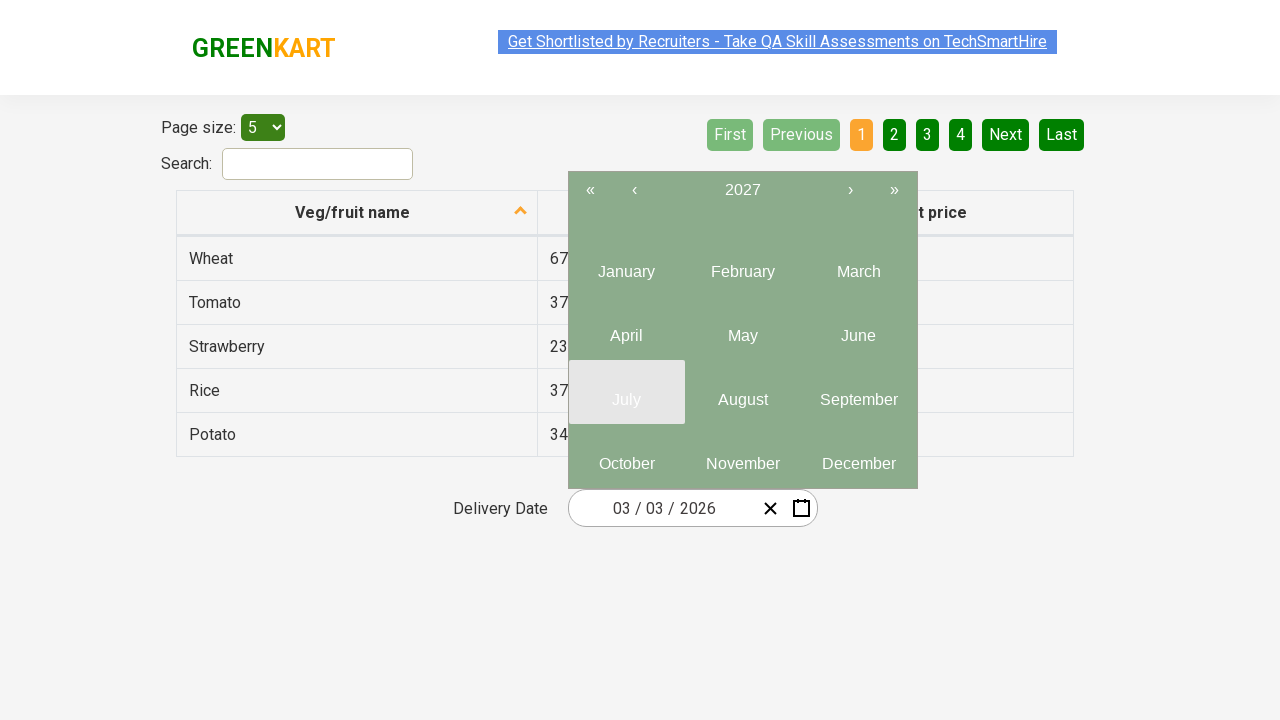

Selected month 6 (June) from calendar at (858, 328) on .react-calendar__tile >> nth=5
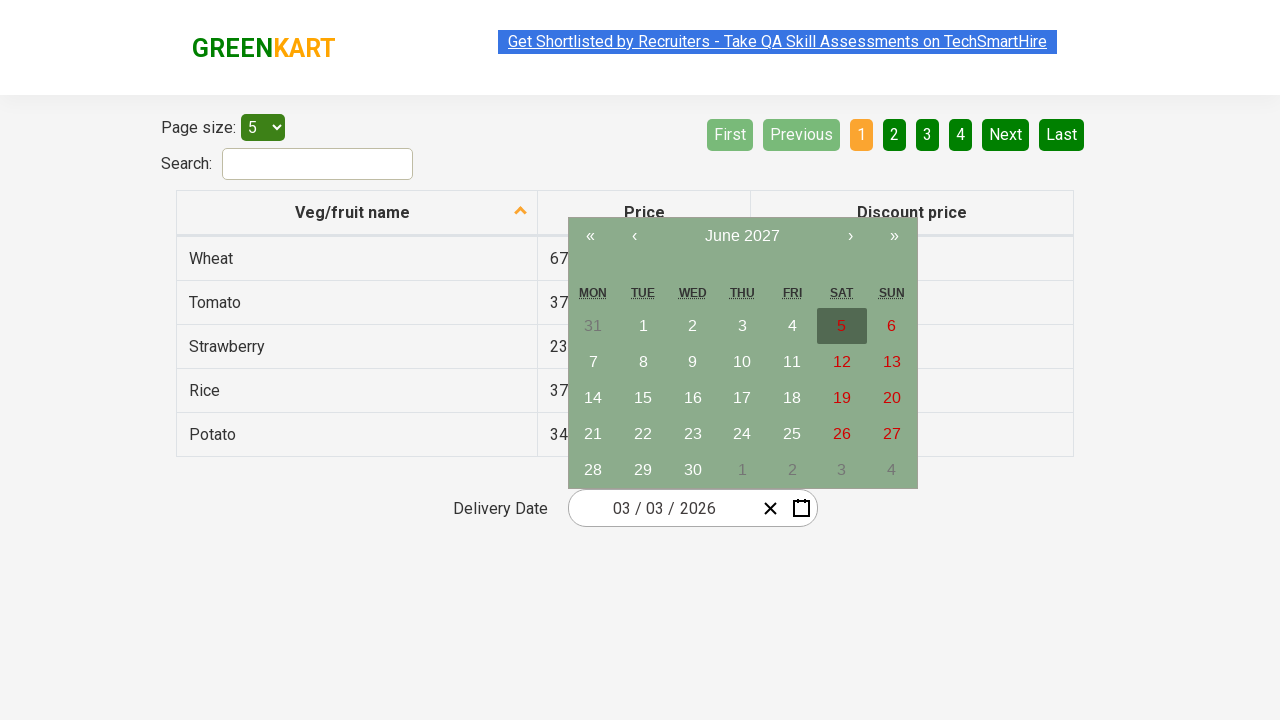

Selected date 15 from calendar at (643, 398) on //abbr[text()='15']
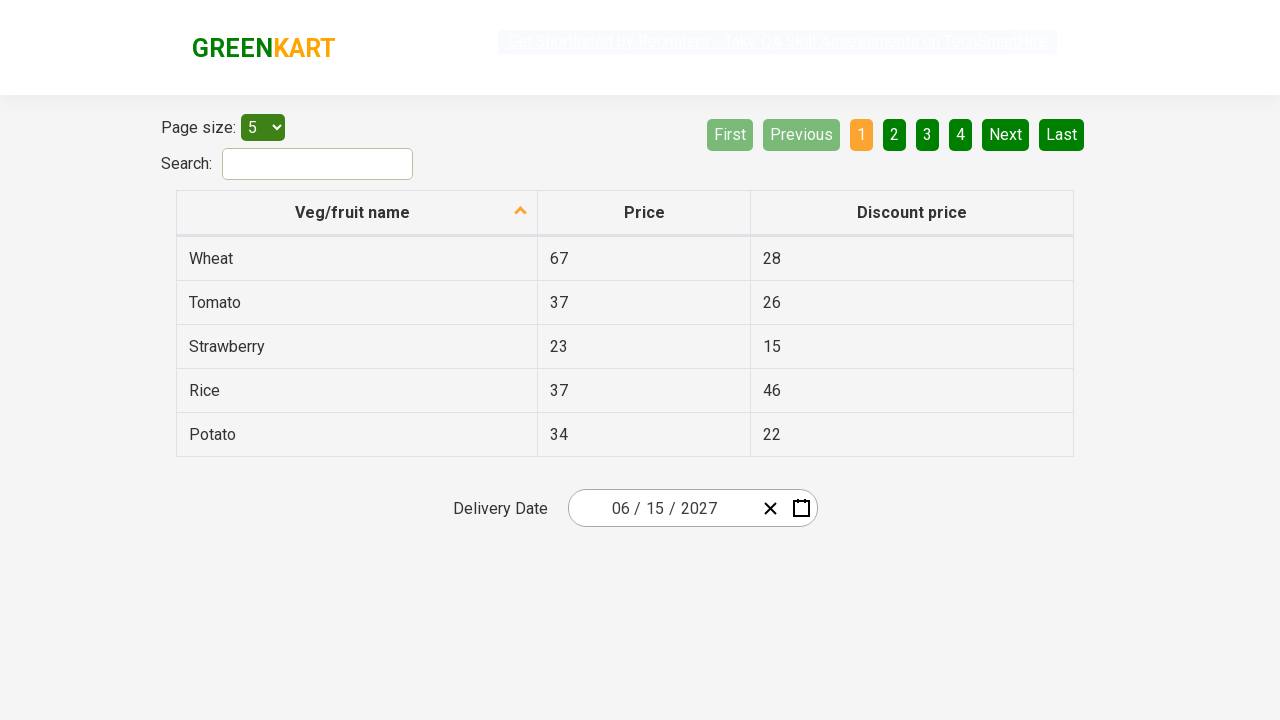

Located 3 input fields in date picker
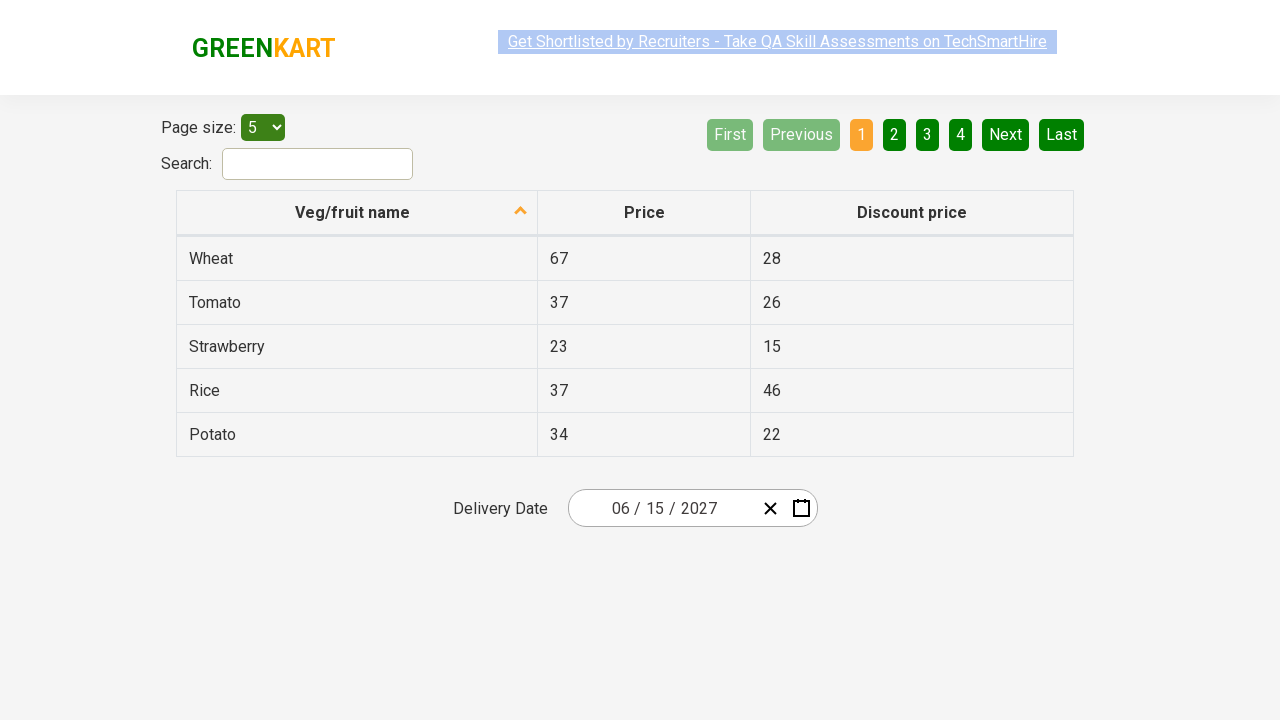

Verified that exactly 3 input fields are present (Month, Date, Year)
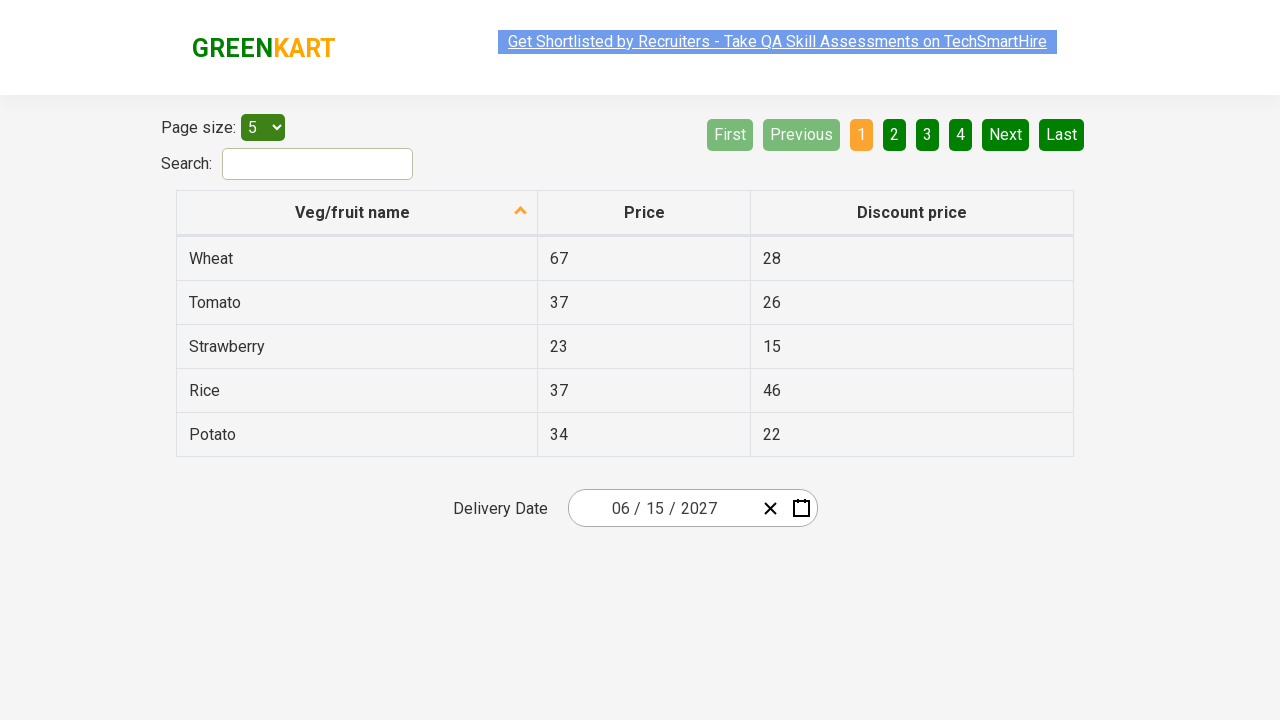

Retrieved value '6' from input field 1
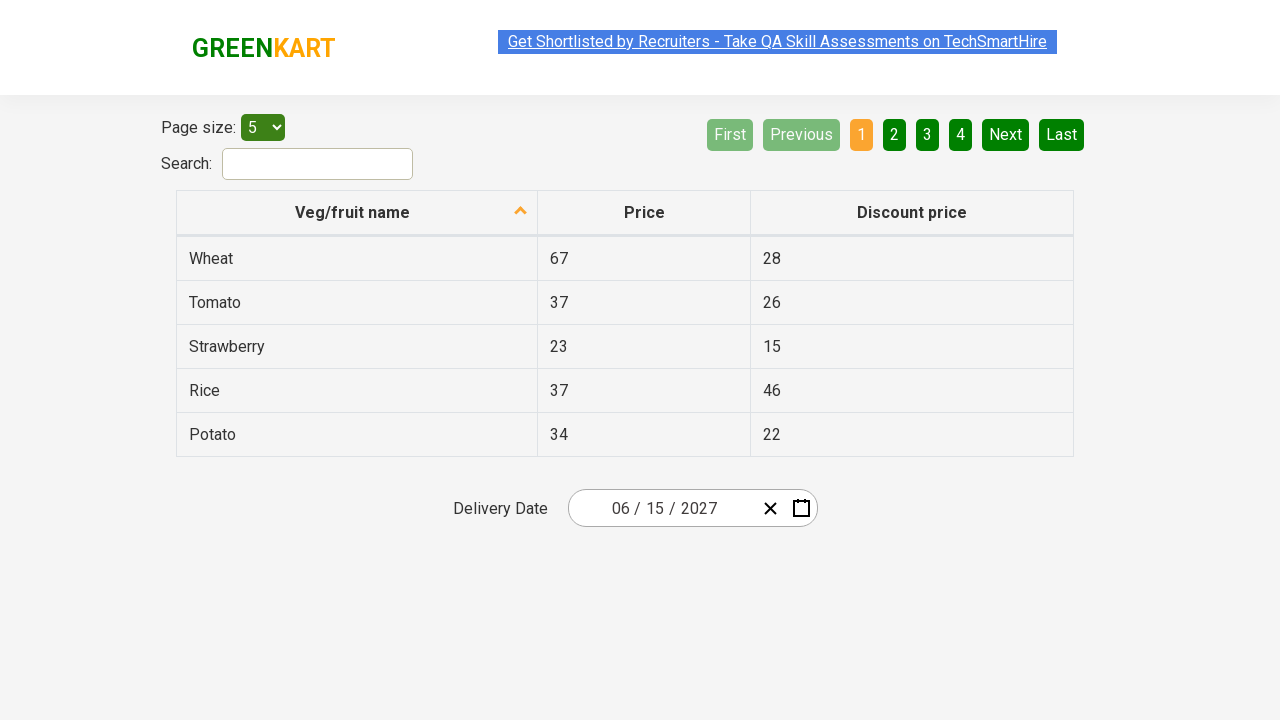

Validated input field 1 contains expected value '6'
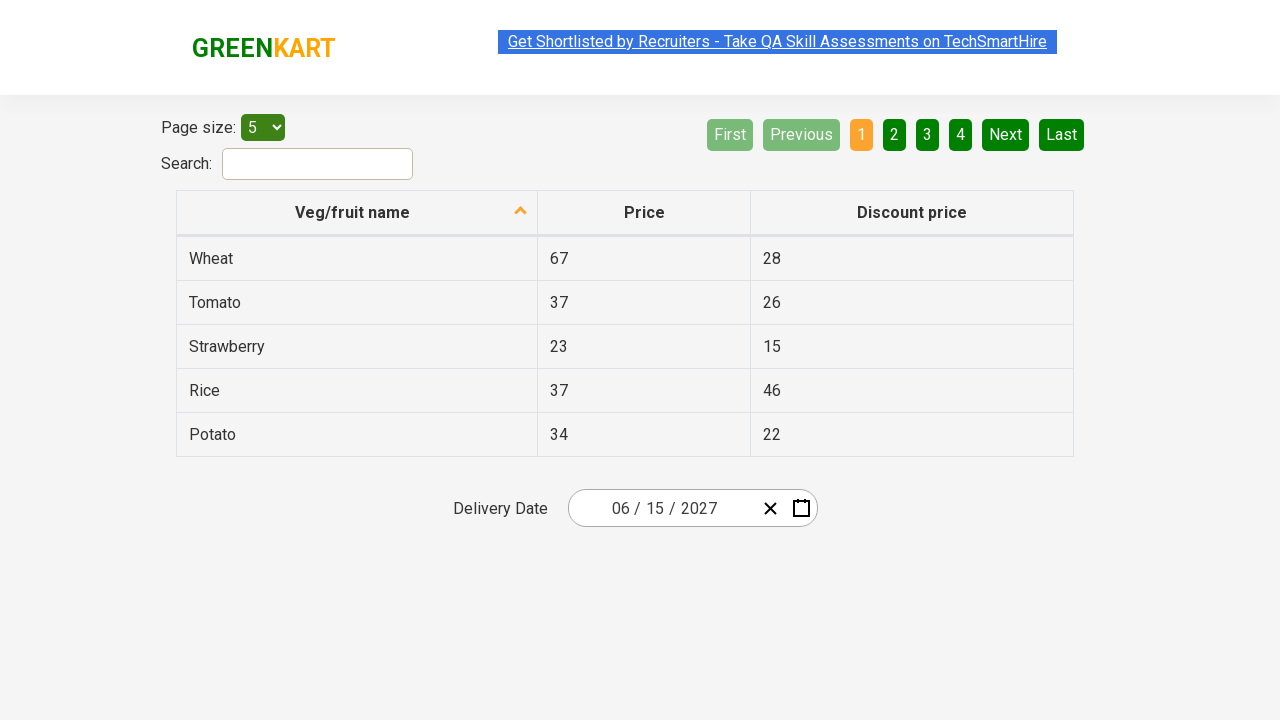

Retrieved value '15' from input field 2
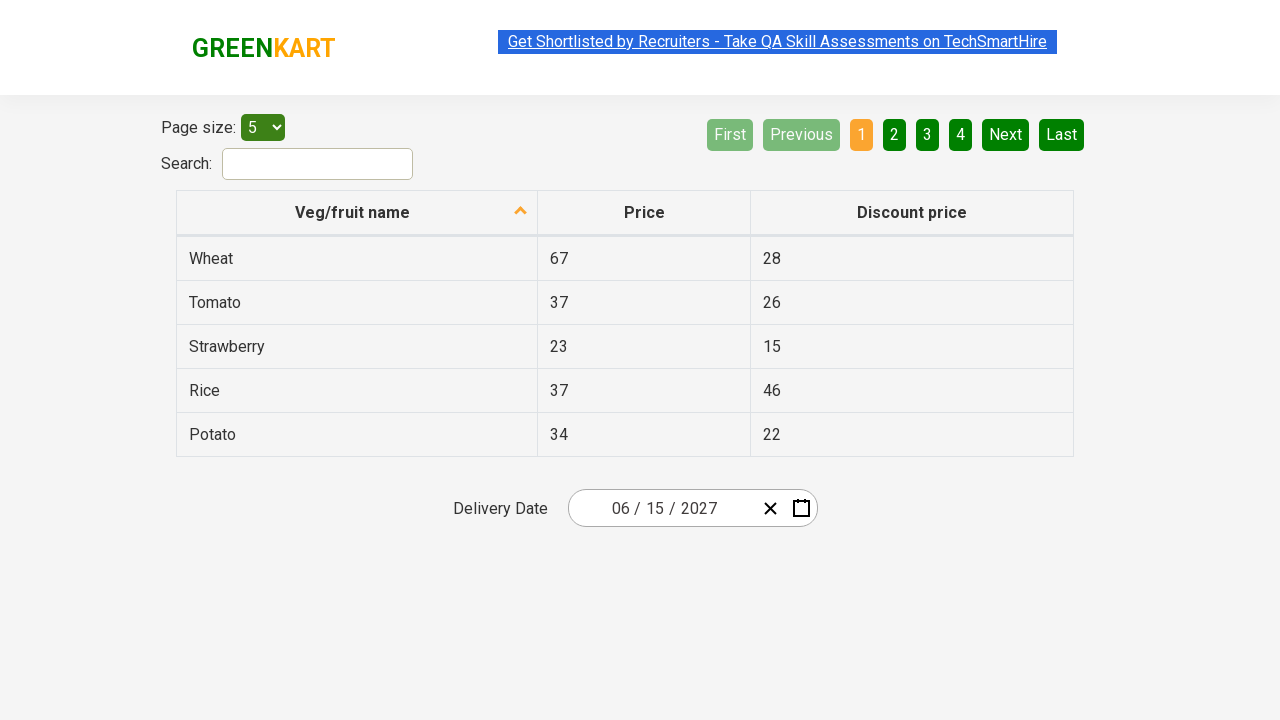

Validated input field 2 contains expected value '15'
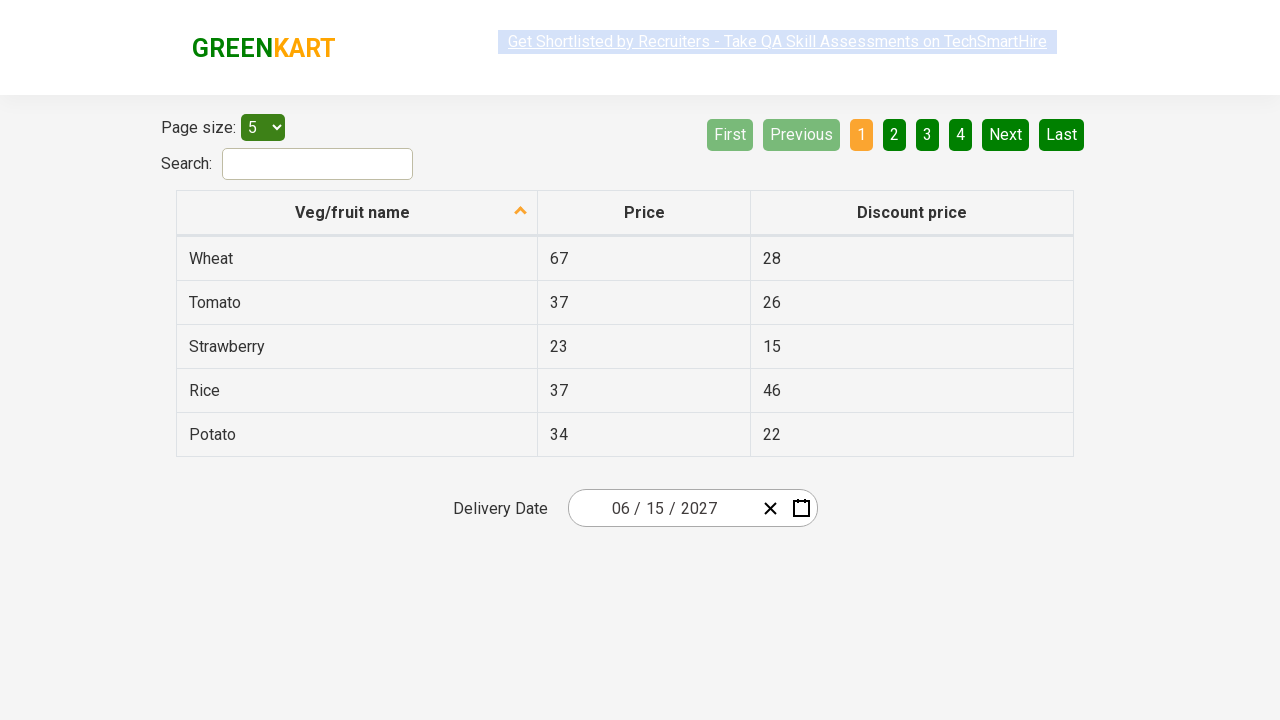

Retrieved value '2027' from input field 3
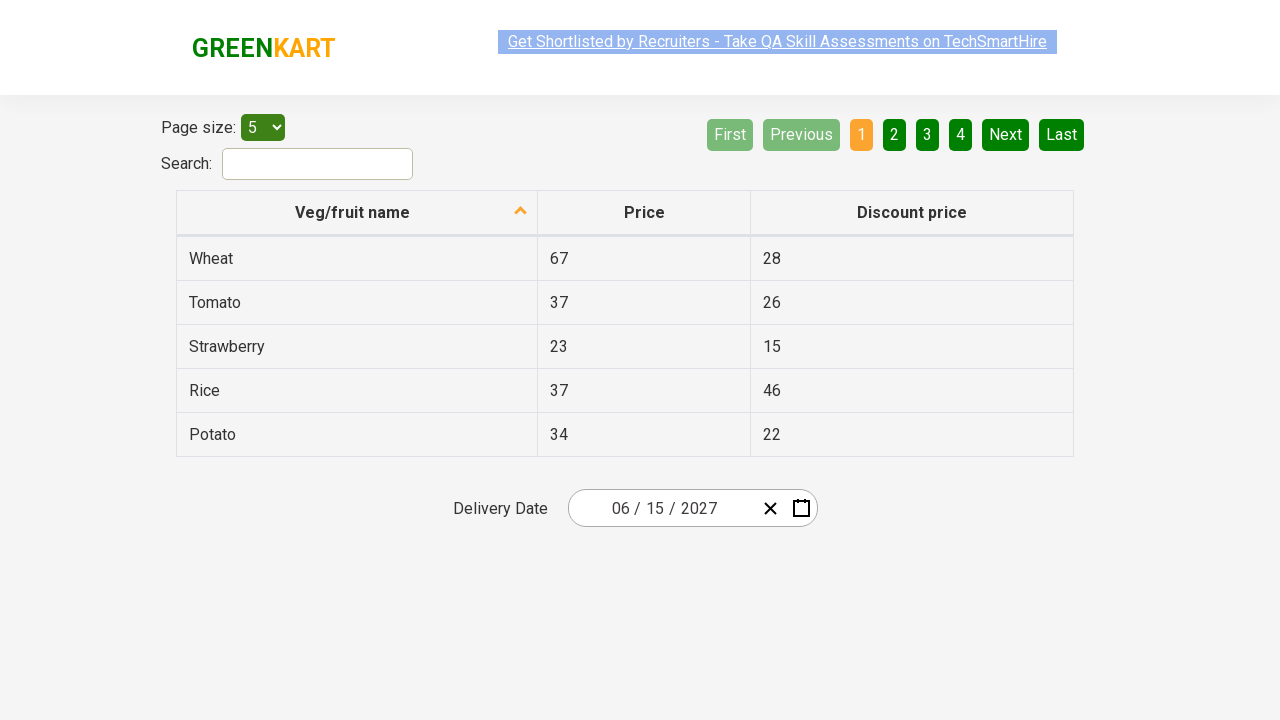

Validated input field 3 contains expected value '2027'
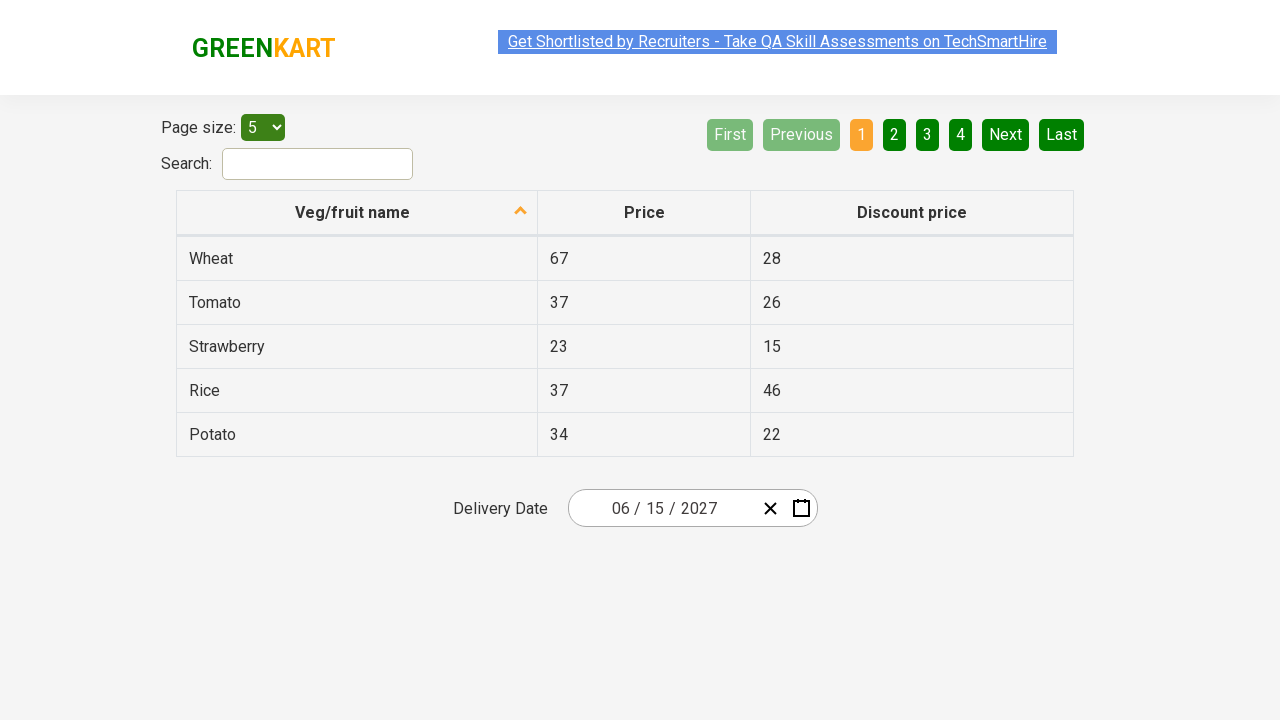

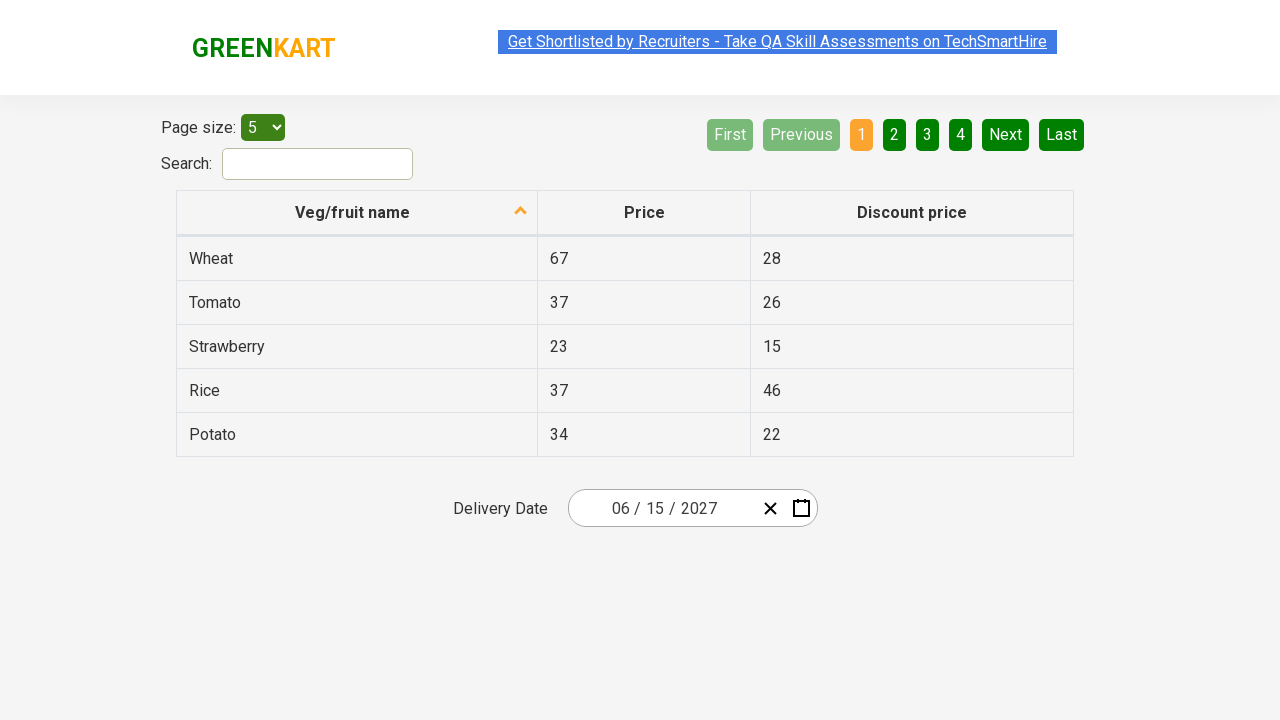